Tests keyboard key press functionality by sending SPACE and TAB keys to a page element and verifying the displayed result text shows the correct key was pressed.

Starting URL: http://the-internet.herokuapp.com/key_presses

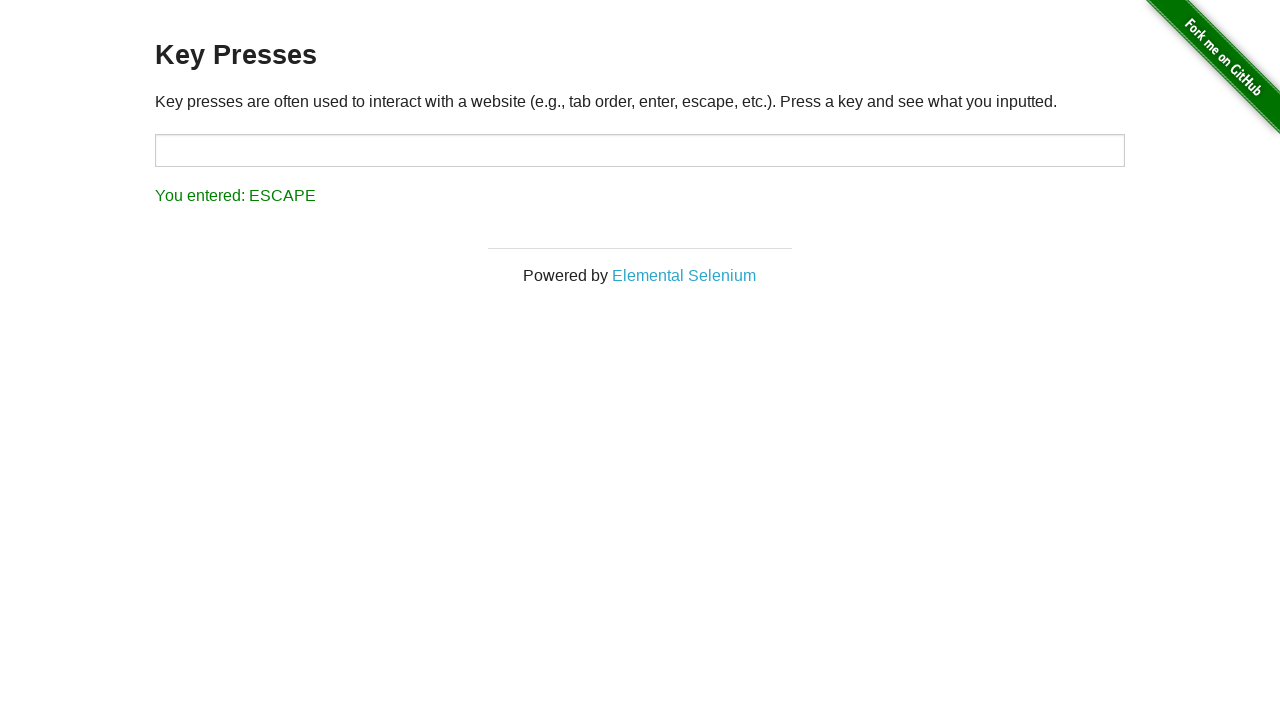

Pressed SPACE key on example element on .example
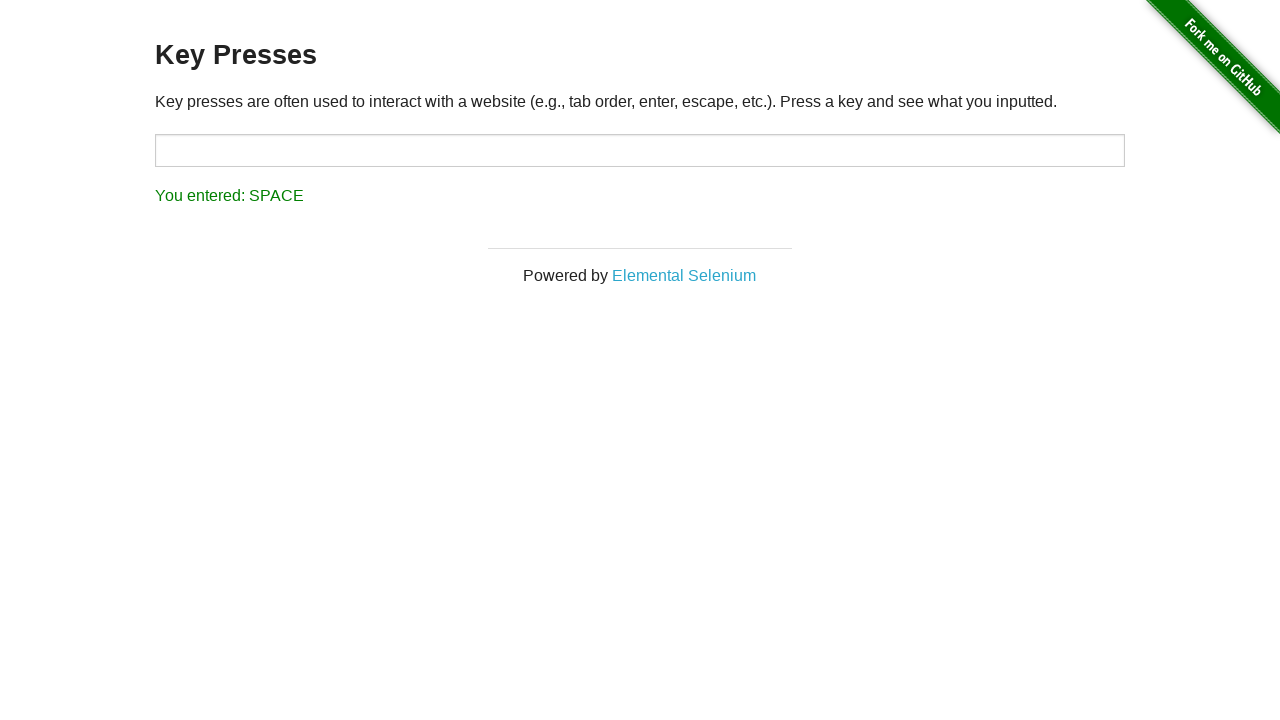

Retrieved result text after SPACE key press
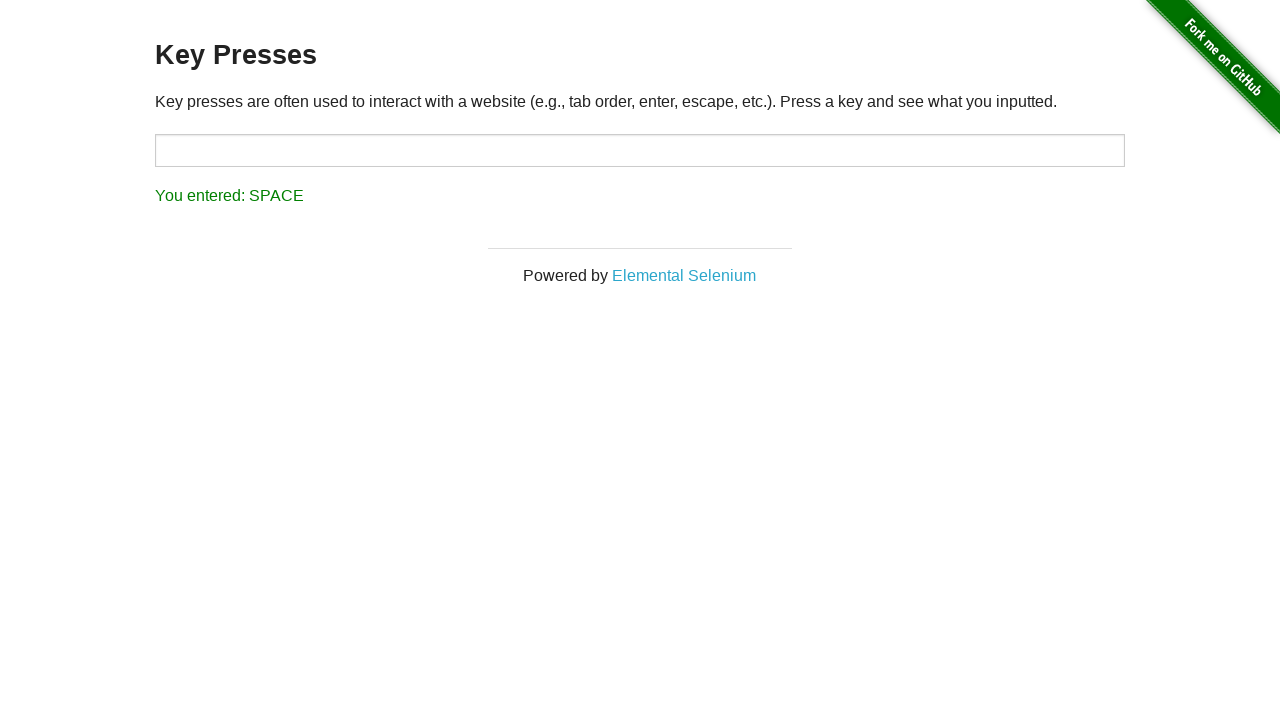

Verified result text shows 'You entered: SPACE'
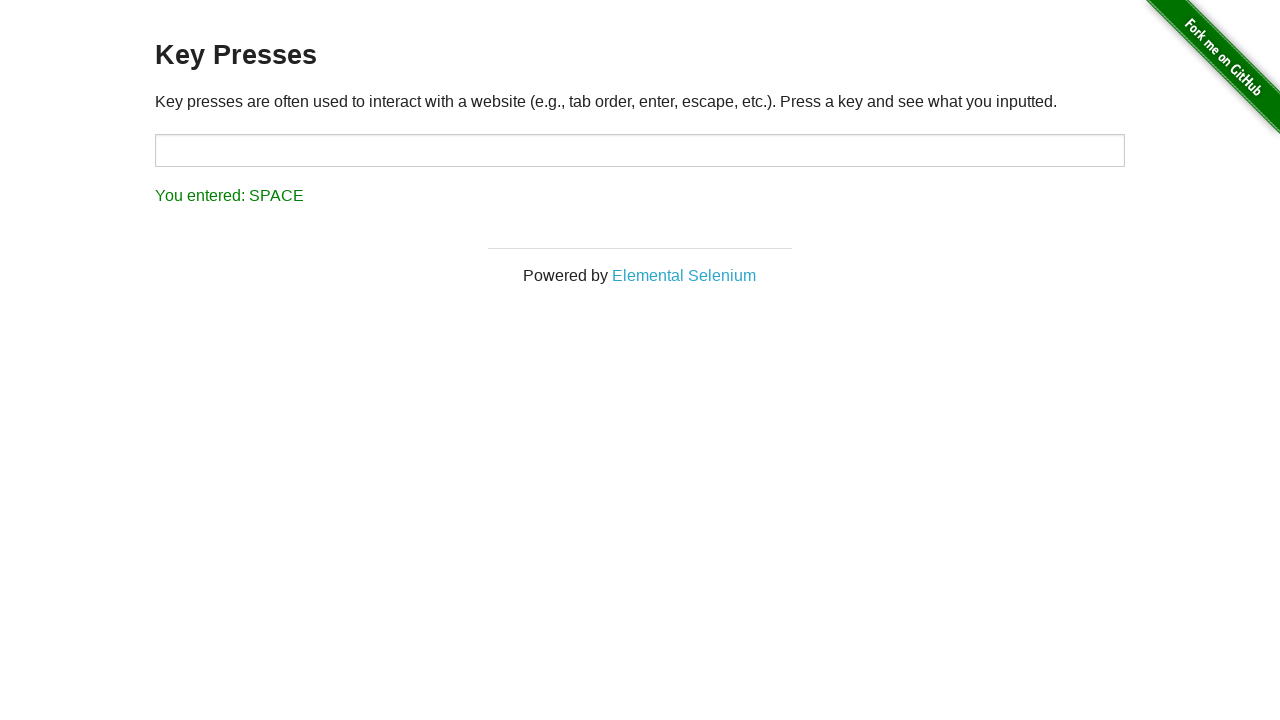

Pressed TAB key using keyboard
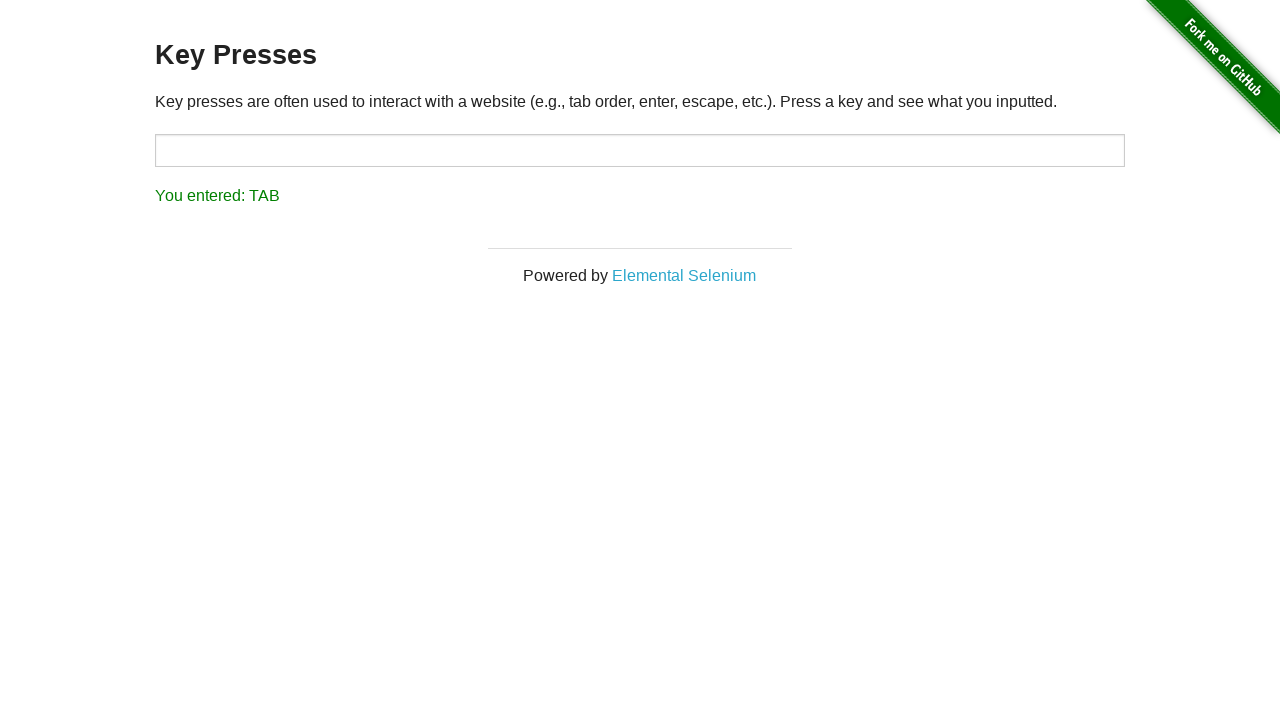

Retrieved result text after TAB key press
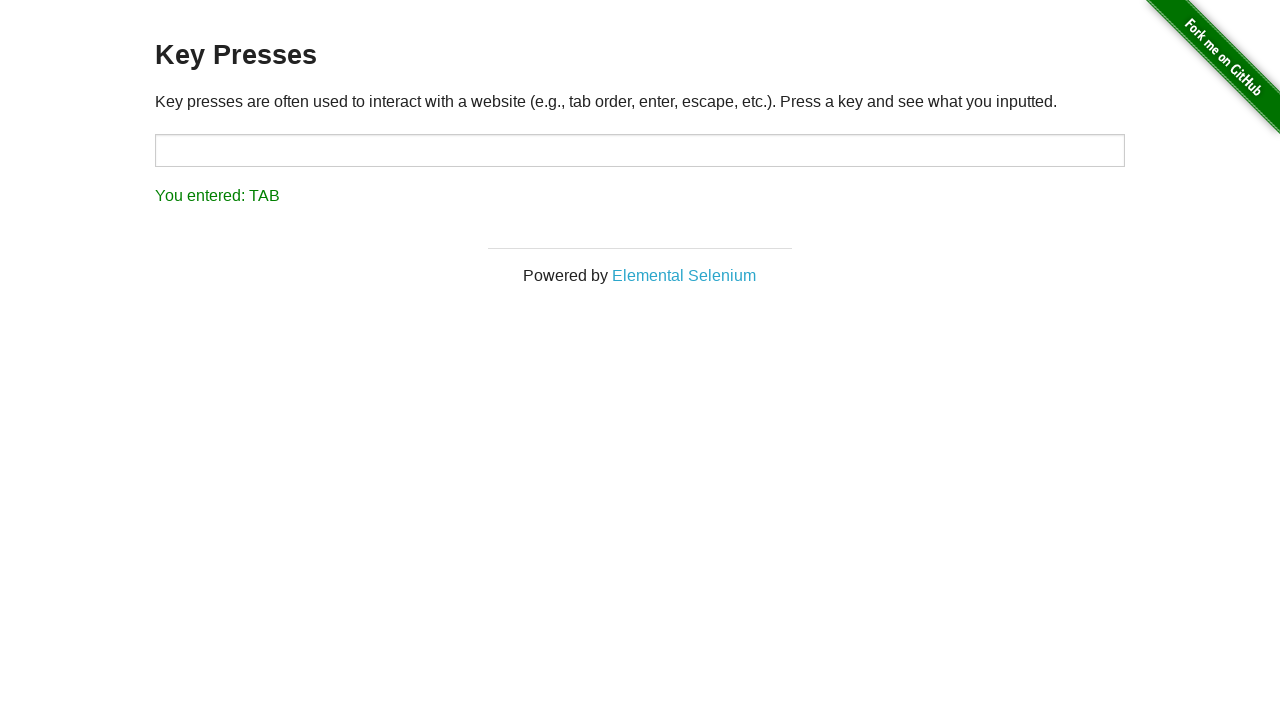

Verified result text shows 'You entered: TAB'
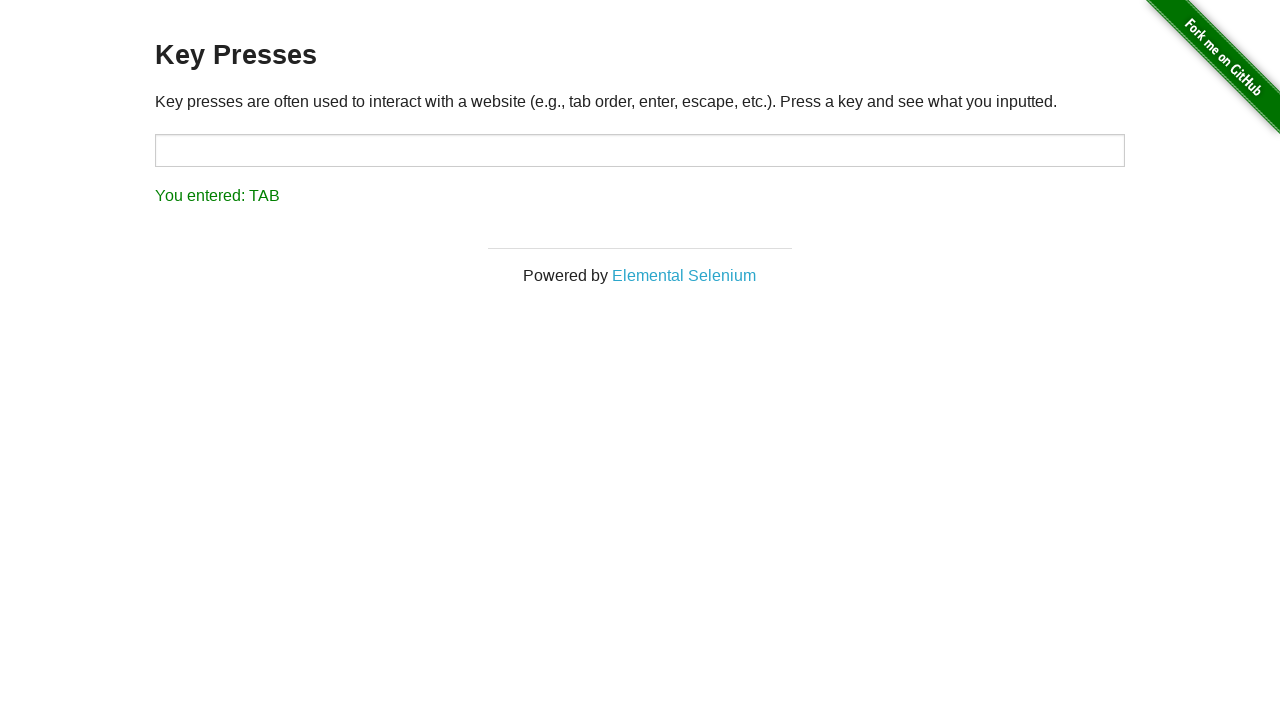

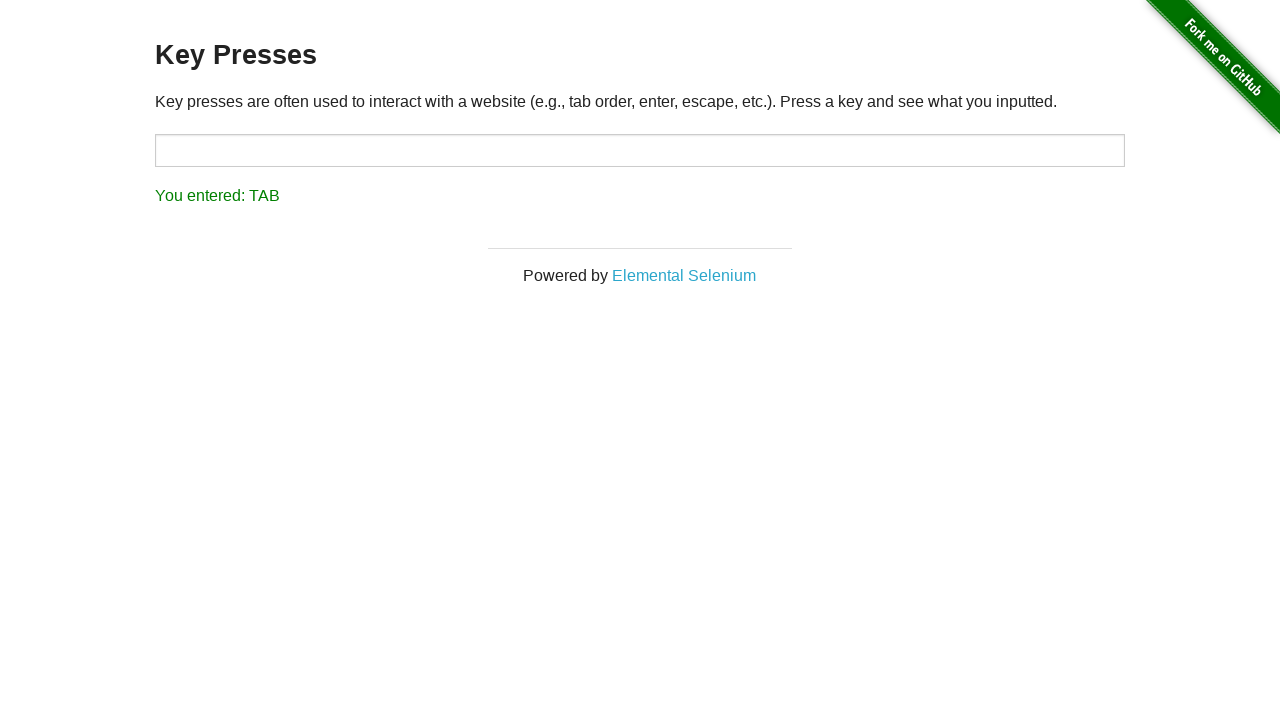